Tests multi-select dropdown functionality by selecting and deselecting various options using different methods (visible text, index, and value)

Starting URL: https://training-support.net/webelements/selects

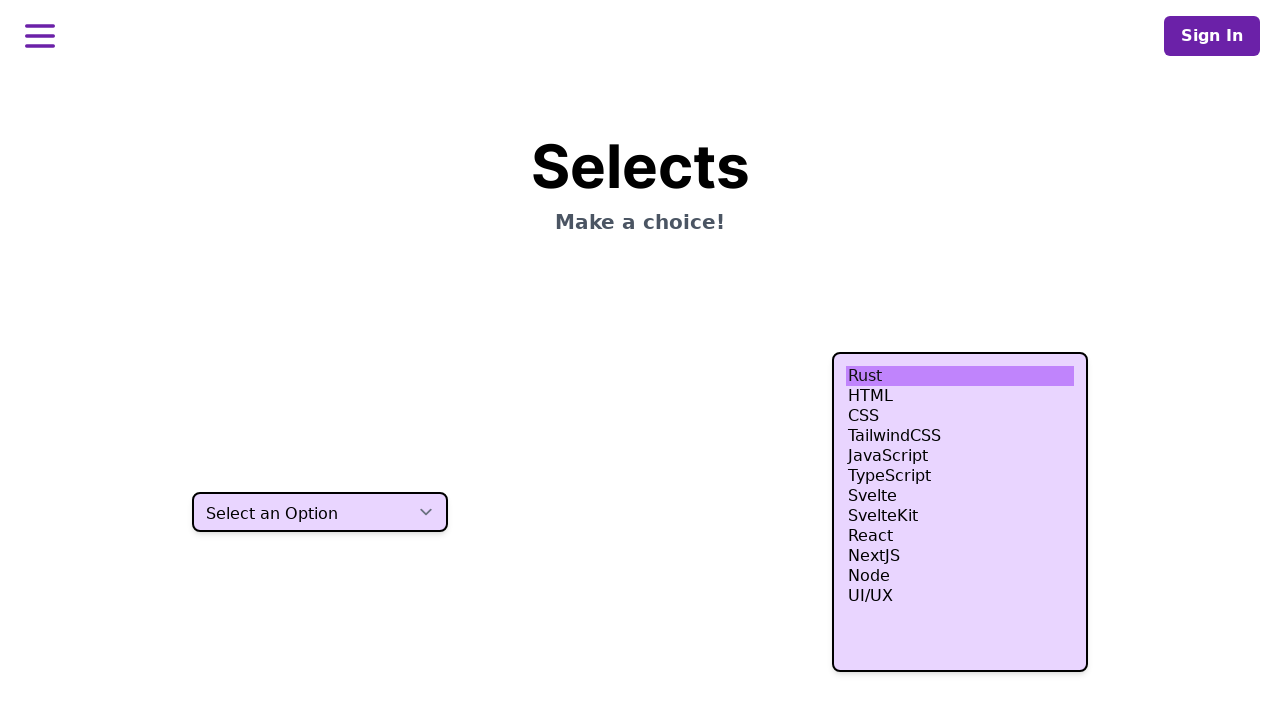

Located multi-select dropdown element
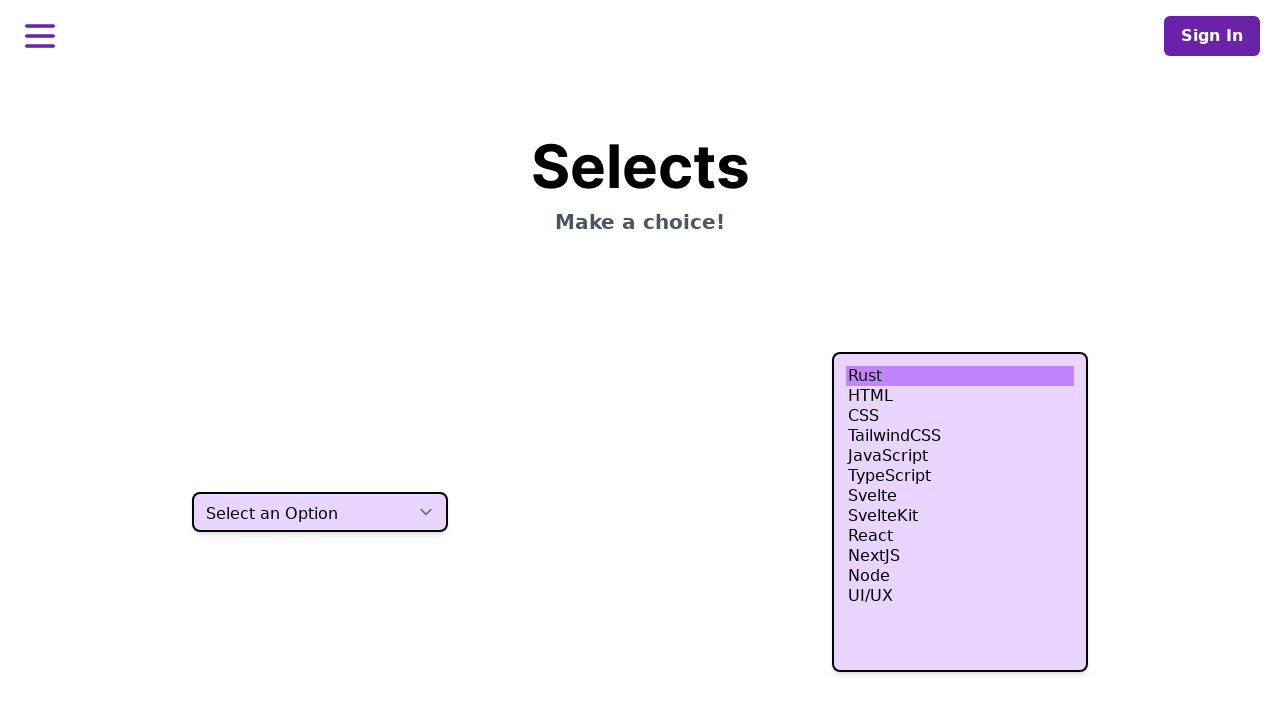

Selected 'HTML' option using visible text on select.h-80
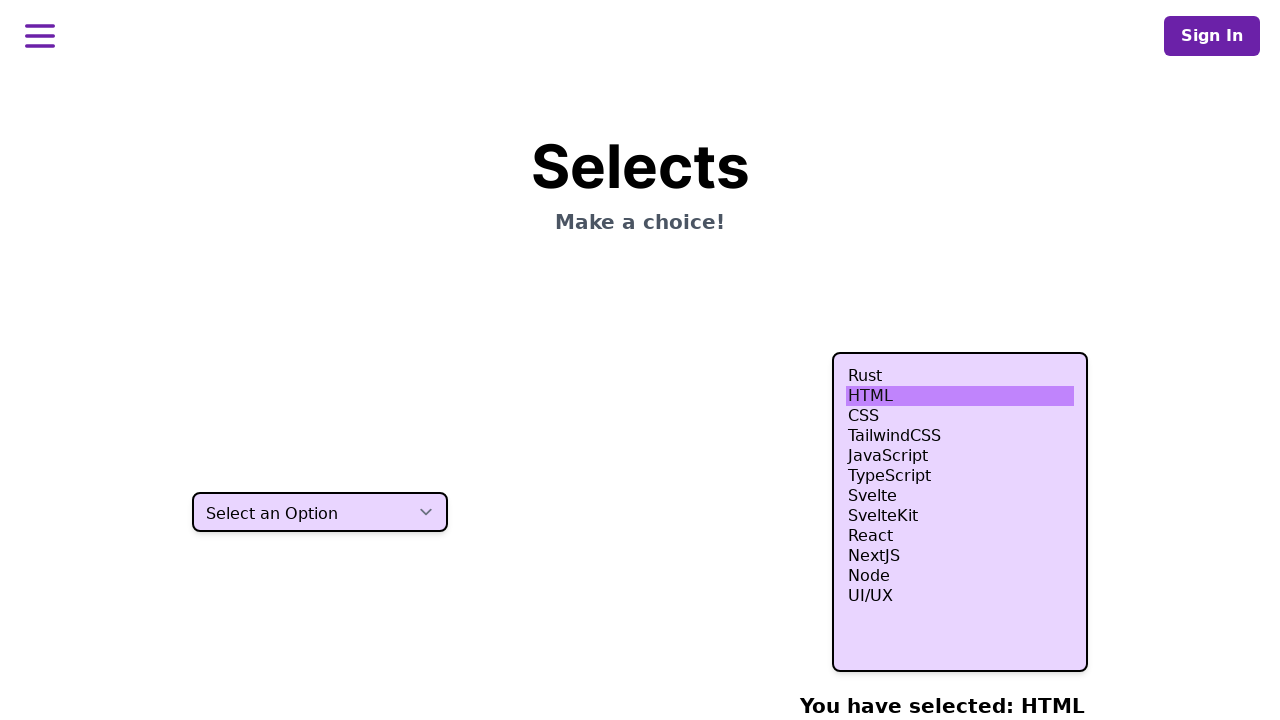

Selected 4th, 5th, and 6th options using index values on select.h-80
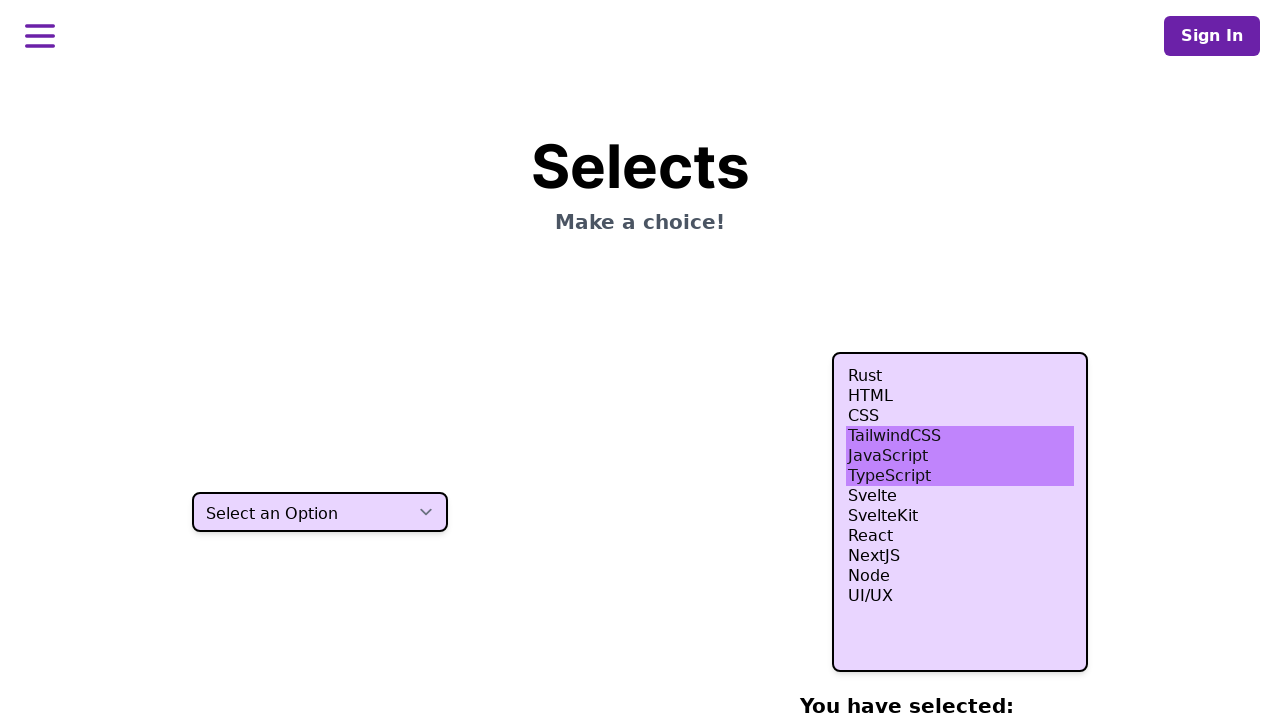

Selected 'Node' option using value attribute on select.h-80
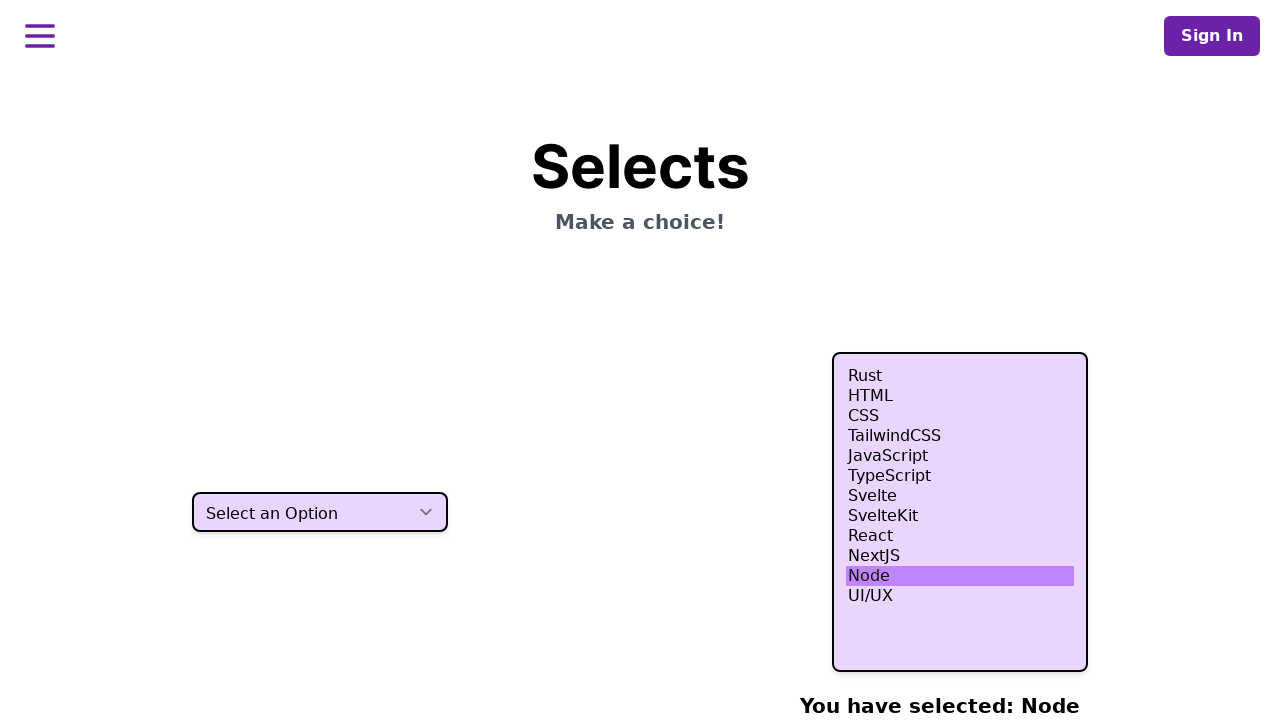

Retrieved currently selected option values from multi-select
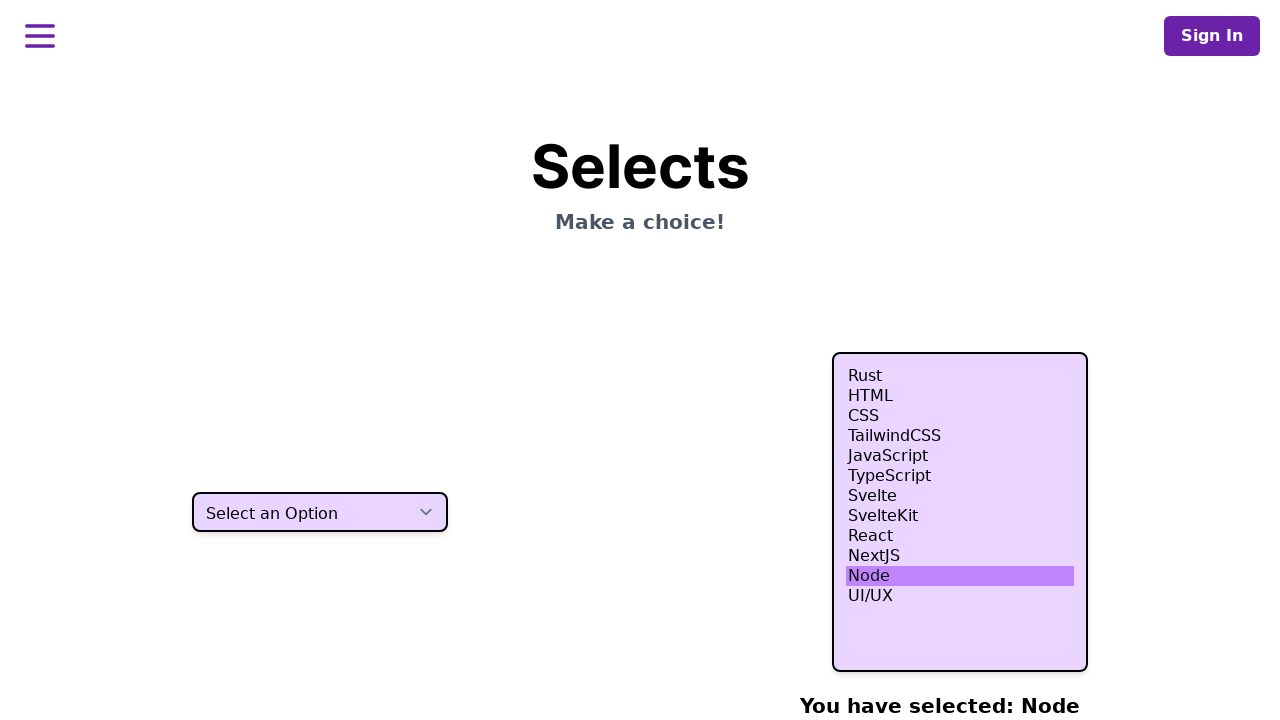

Removed 5th option value from selection list
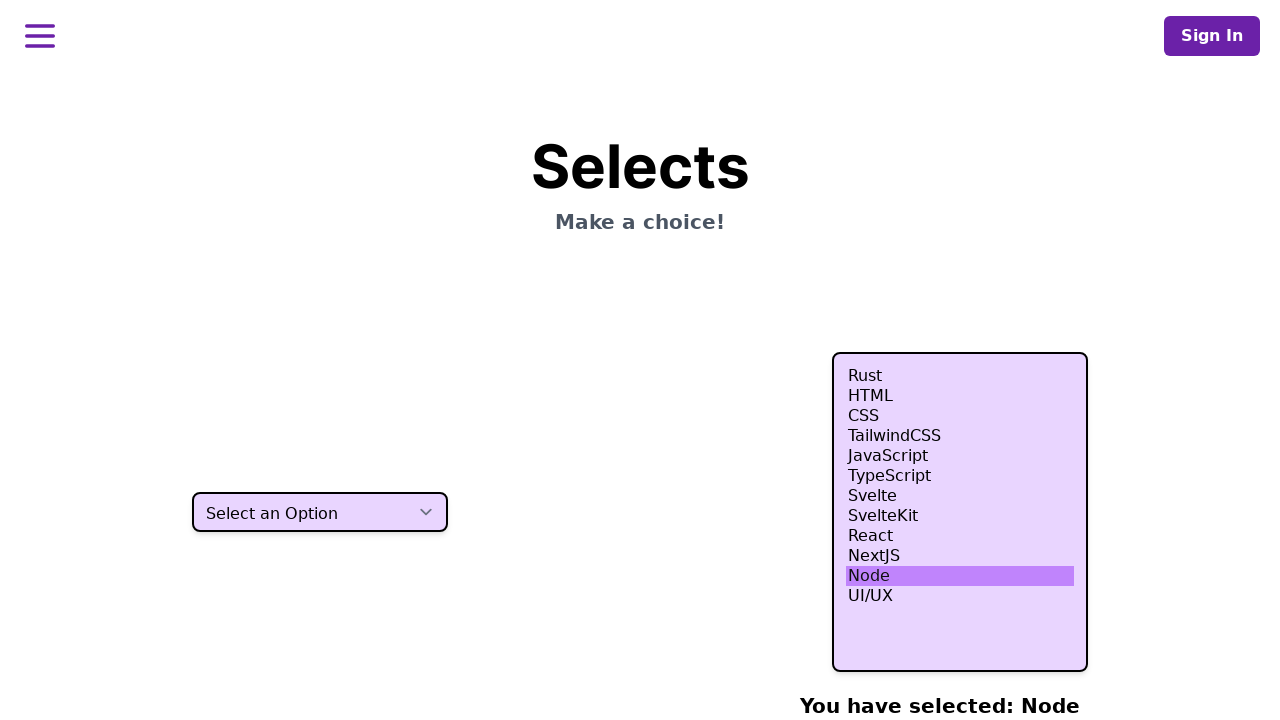

Deselected 5th option by reselecting remaining options on select.h-80
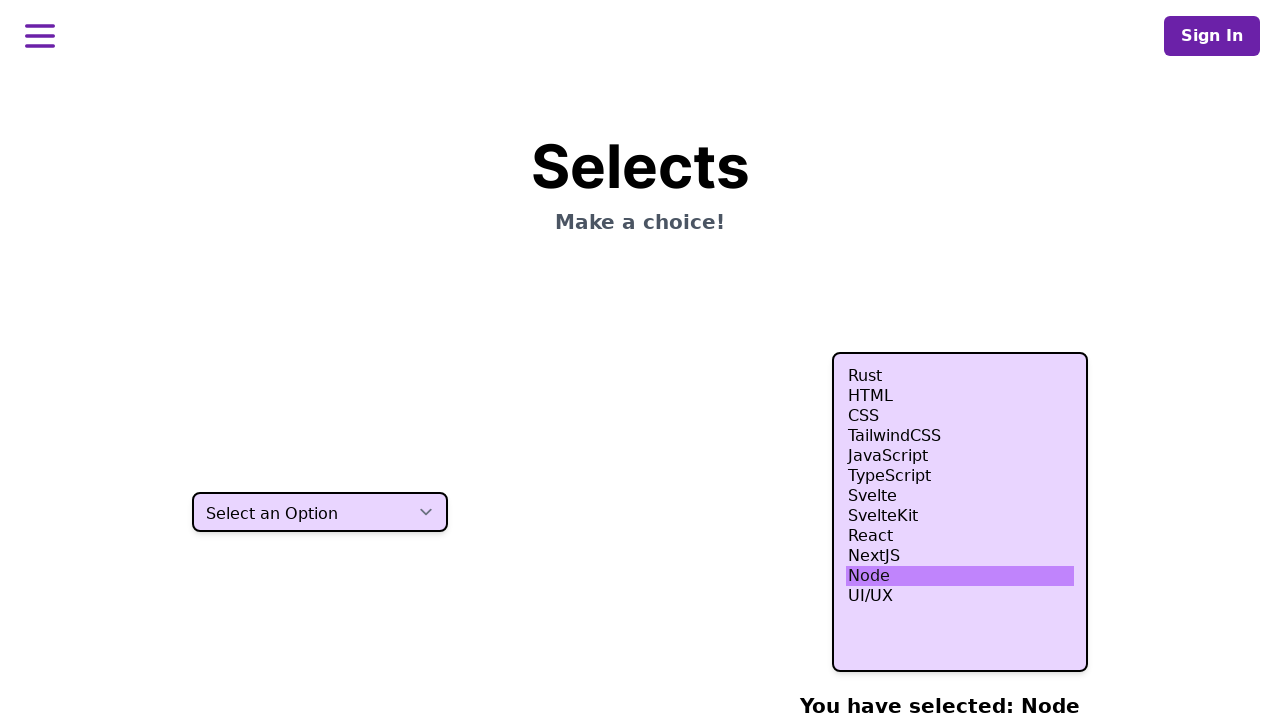

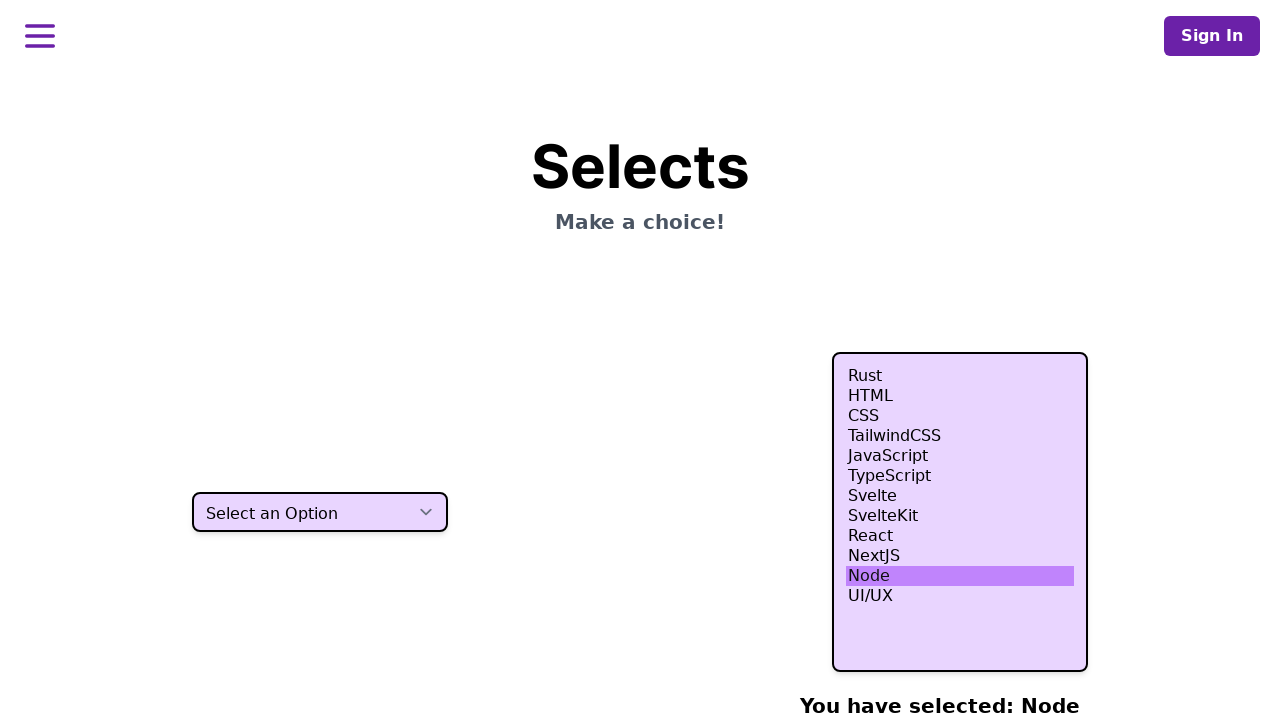